Tests iframe navigation by switching to the "classFrame" iframe on Oracle's Java 8 API documentation page and clicking on a "Description" link within that frame.

Starting URL: https://docs.oracle.com/javase/8/docs/api/

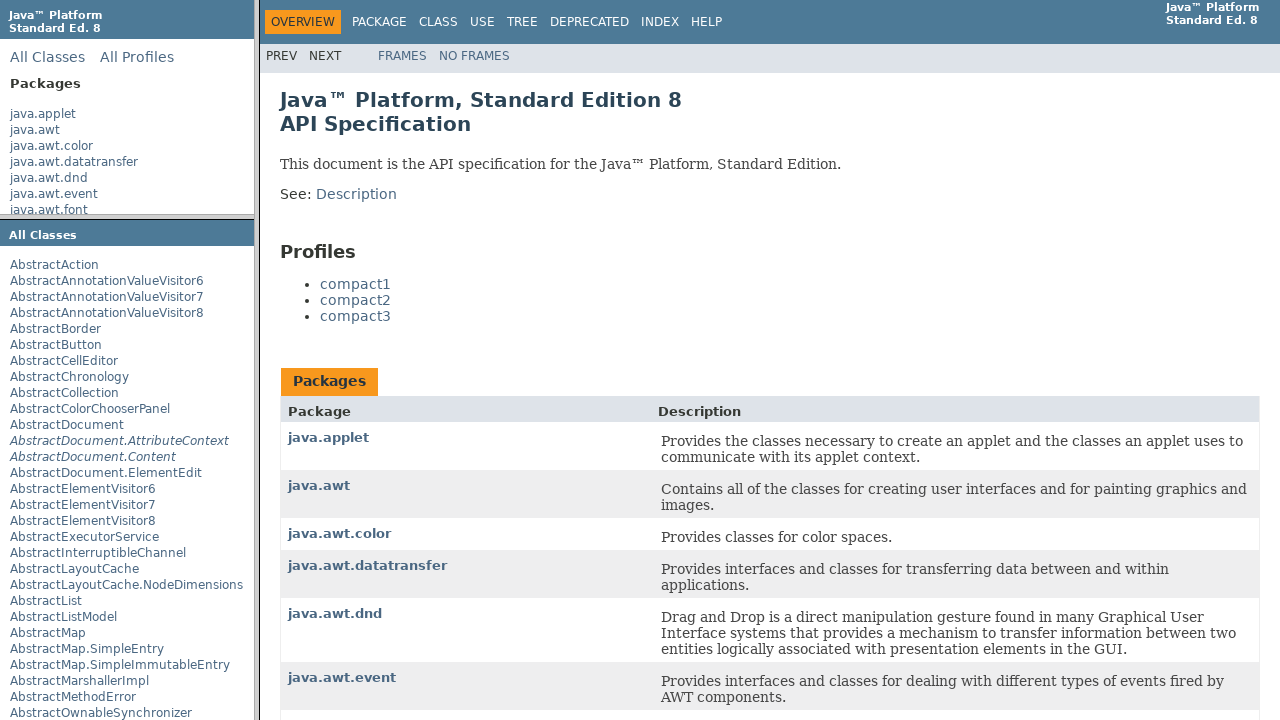

Waited for page to load (domcontentloaded state)
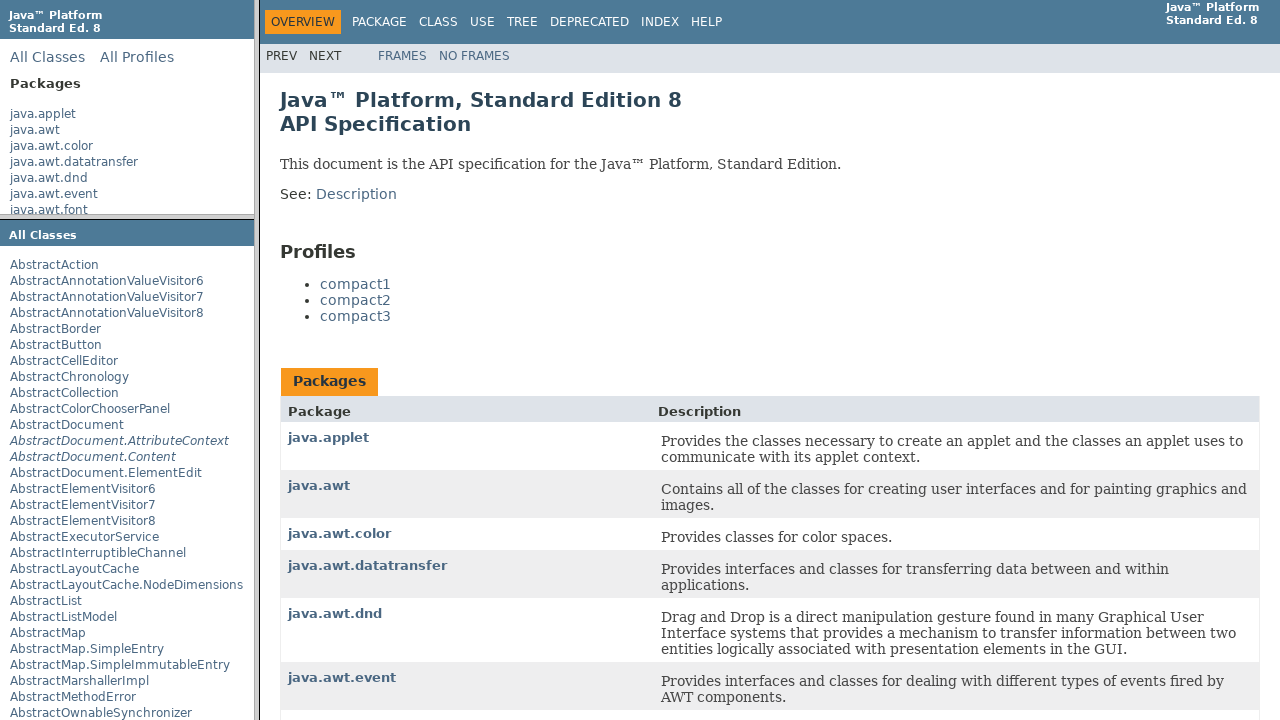

Located the classFrame iframe
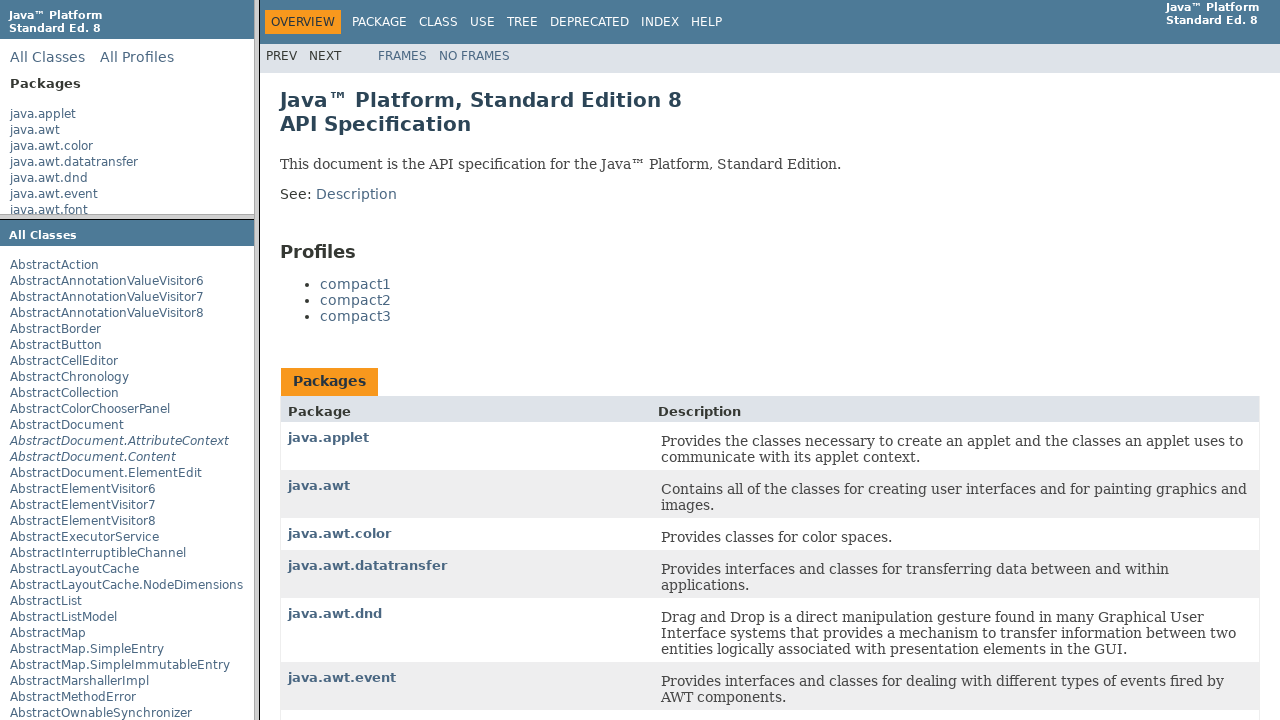

Clicked the Description link within classFrame at (356, 194) on frame[name='classFrame'] >> internal:control=enter-frame >> xpath=//a[text()='De
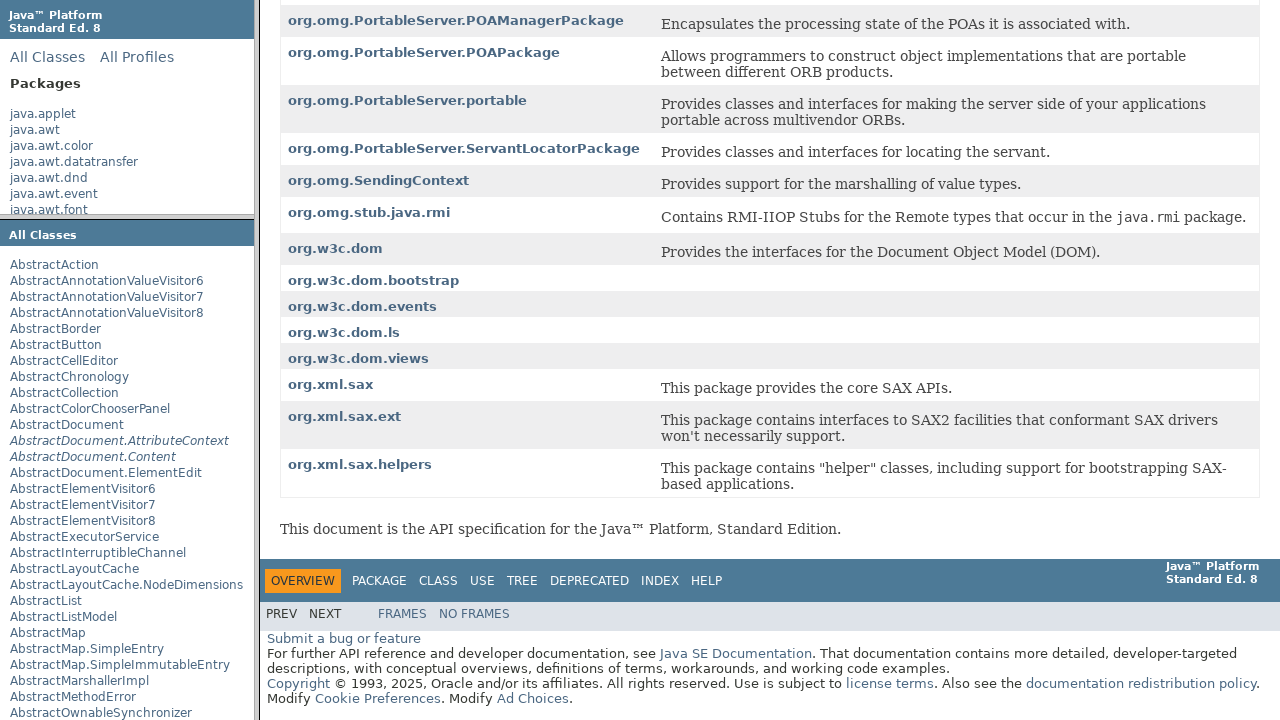

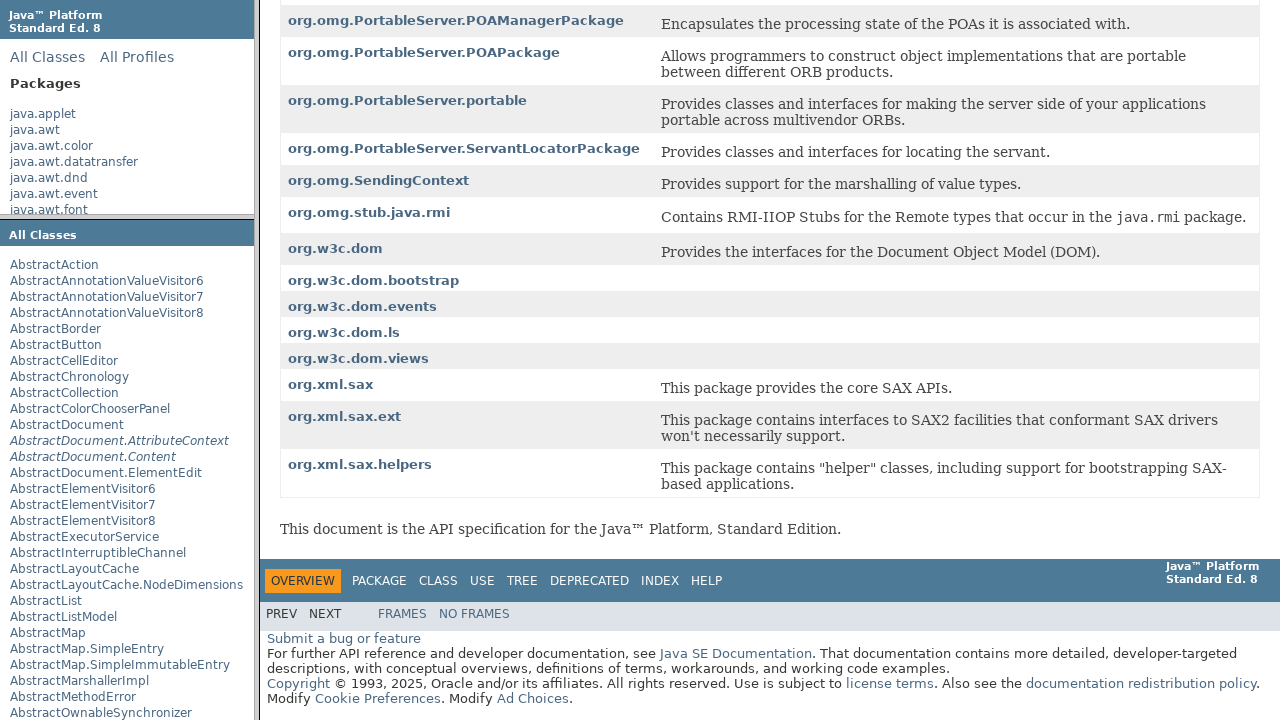